Tests dropdown and checkbox interactions on a flight booking practice page, including selecting senior citizen discount, changing trip type, and incrementing adult passenger count to 5.

Starting URL: https://rahulshettyacademy.com/dropdownsPractise/

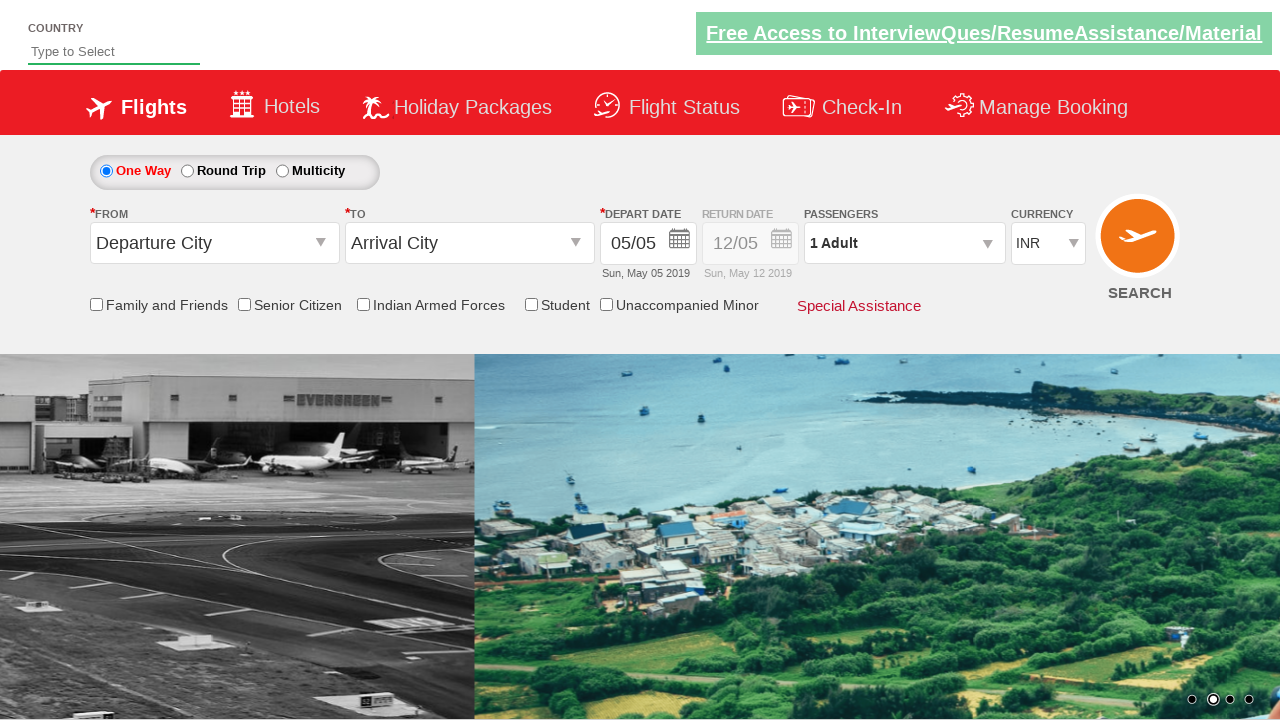

Clicked Senior Citizen Discount checkbox at (244, 304) on input[id*='SeniorCitizenDiscount']
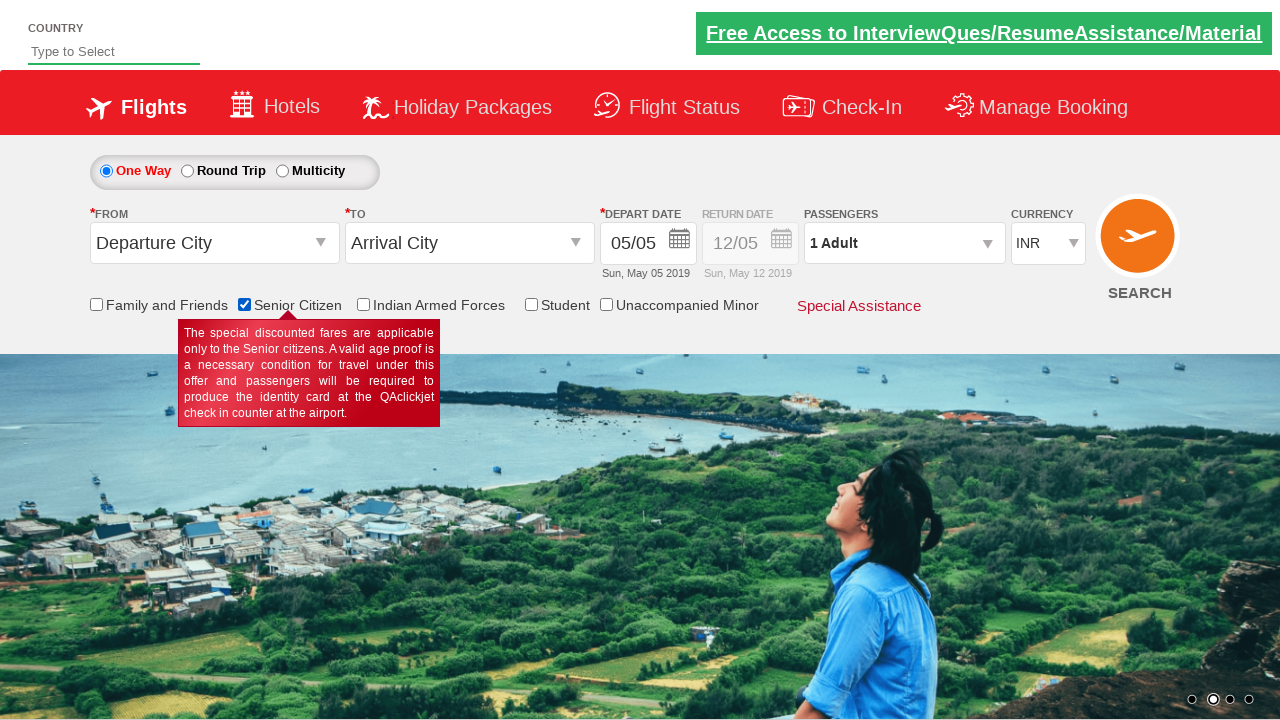

Selected Round Trip radio button at (187, 171) on #ctl00_mainContent_rbtnl_Trip_1
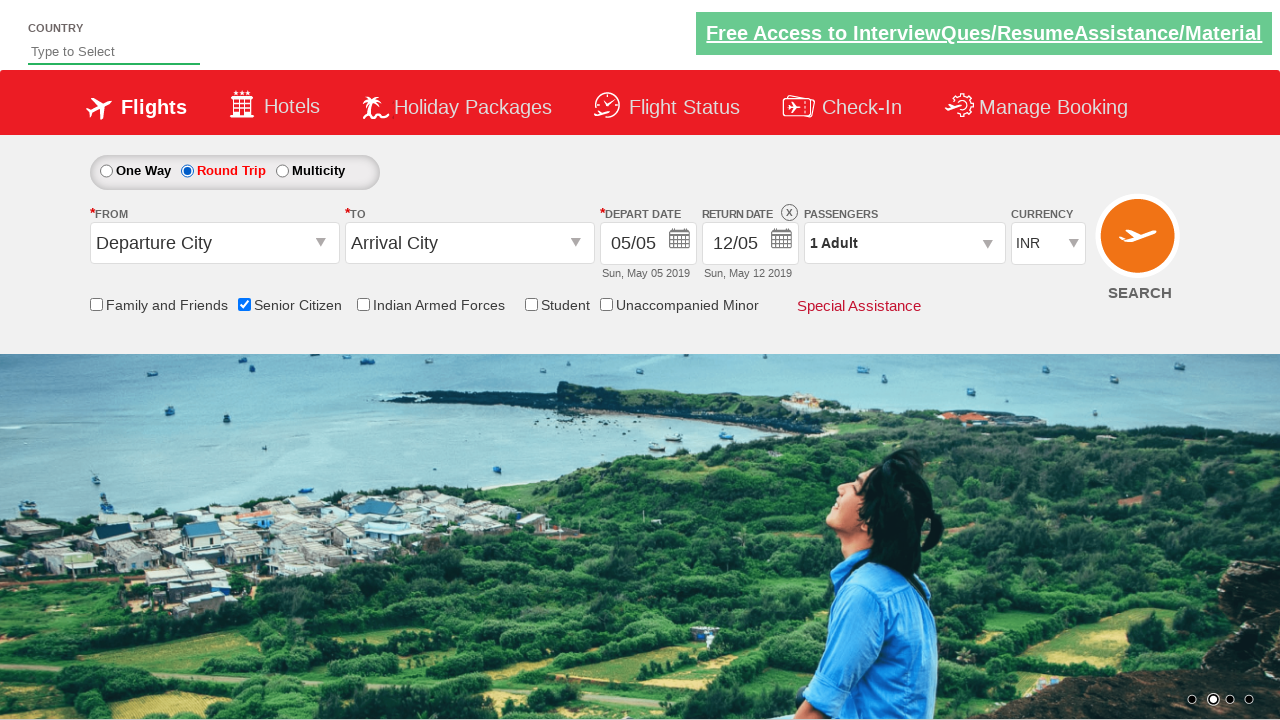

Opened passenger info dropdown at (904, 243) on #divpaxinfo
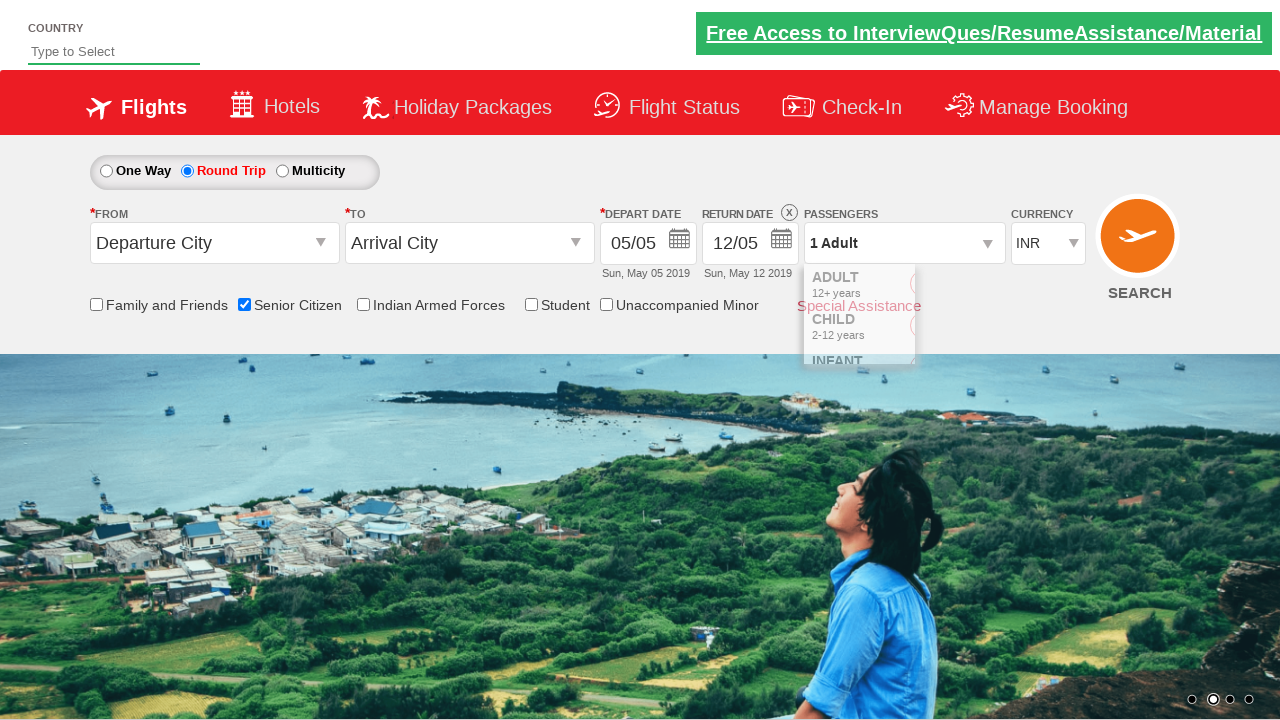

Waited for dropdown to be visible
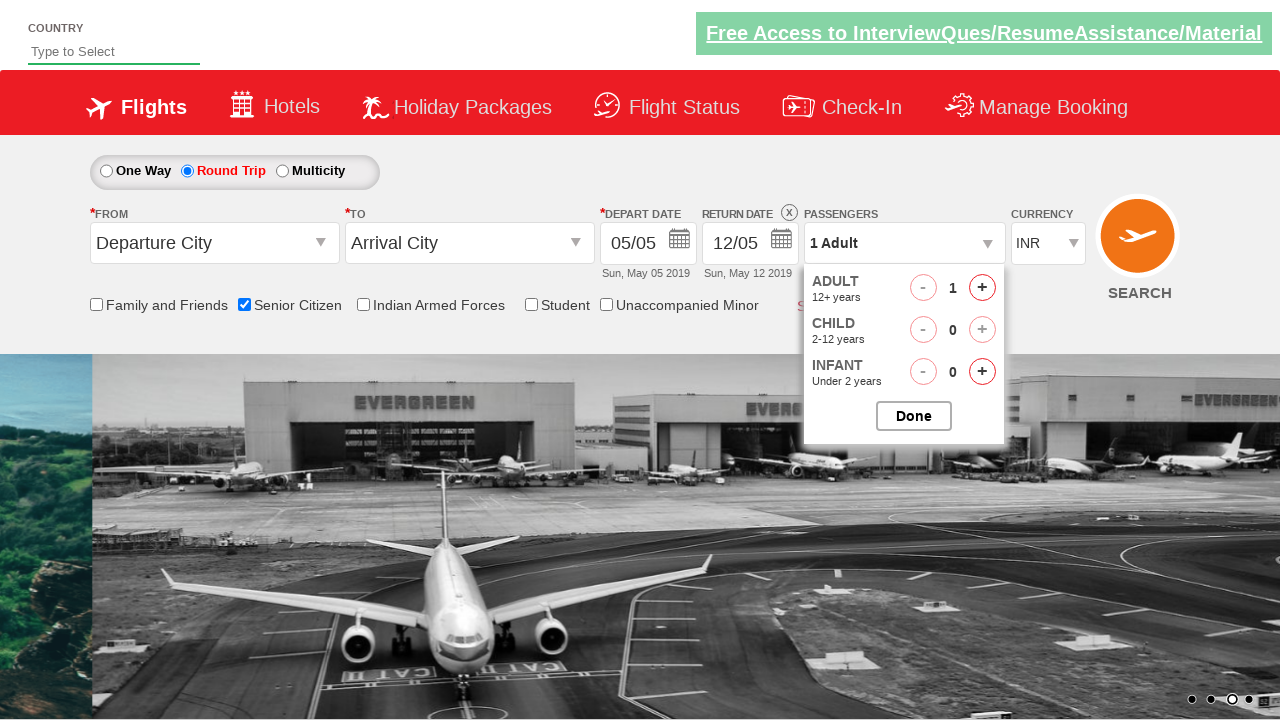

Incremented adult passenger count (iteration 1 of 4) at (982, 288) on #hrefIncAdt
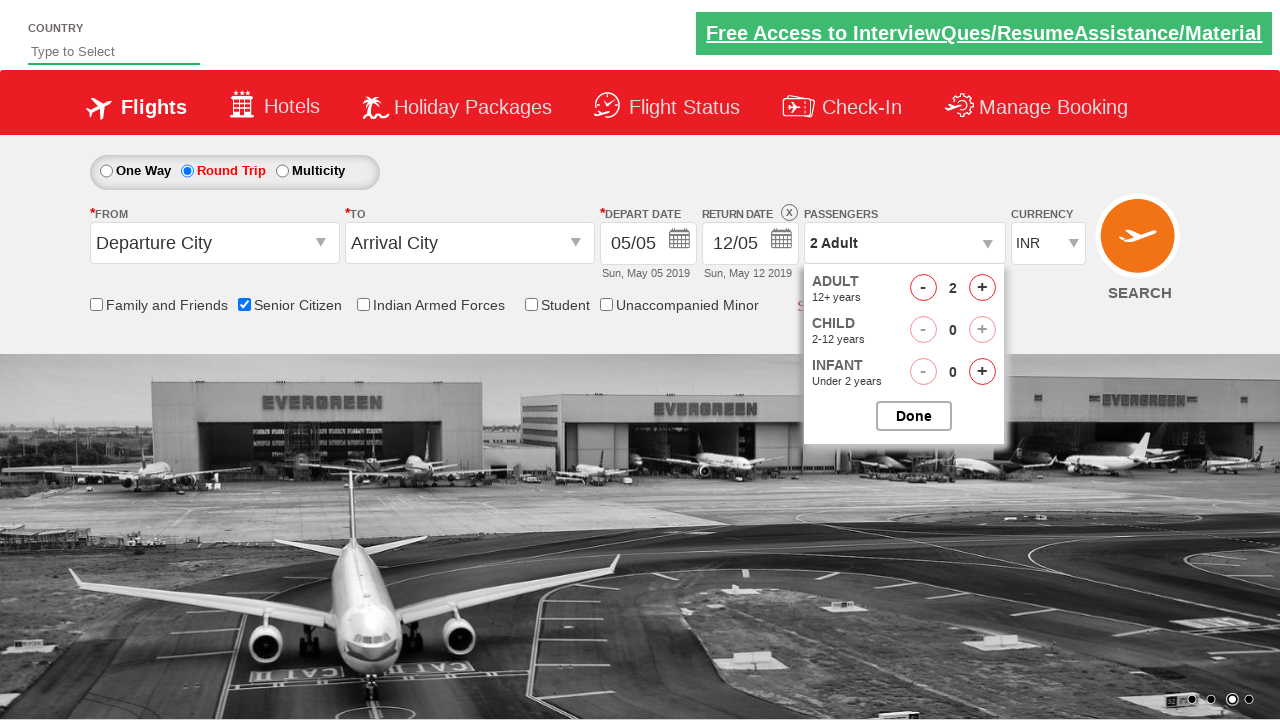

Incremented adult passenger count (iteration 2 of 4) at (982, 288) on #hrefIncAdt
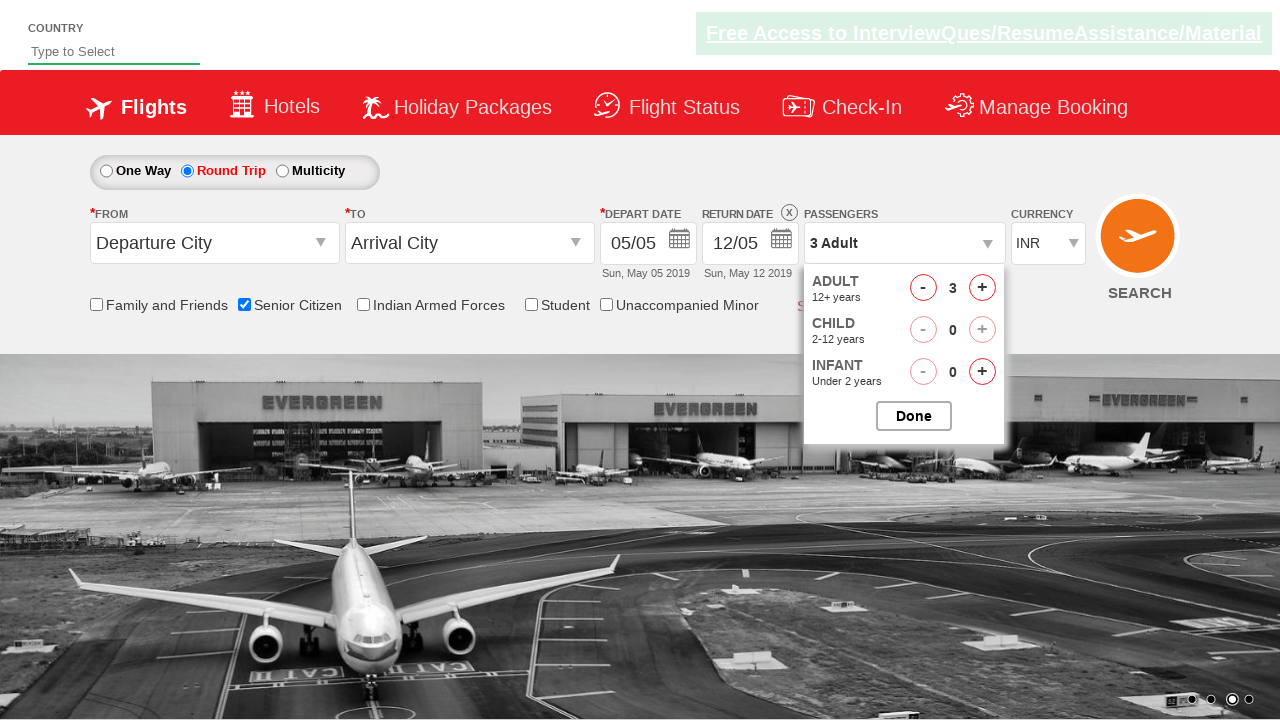

Incremented adult passenger count (iteration 3 of 4) at (982, 288) on #hrefIncAdt
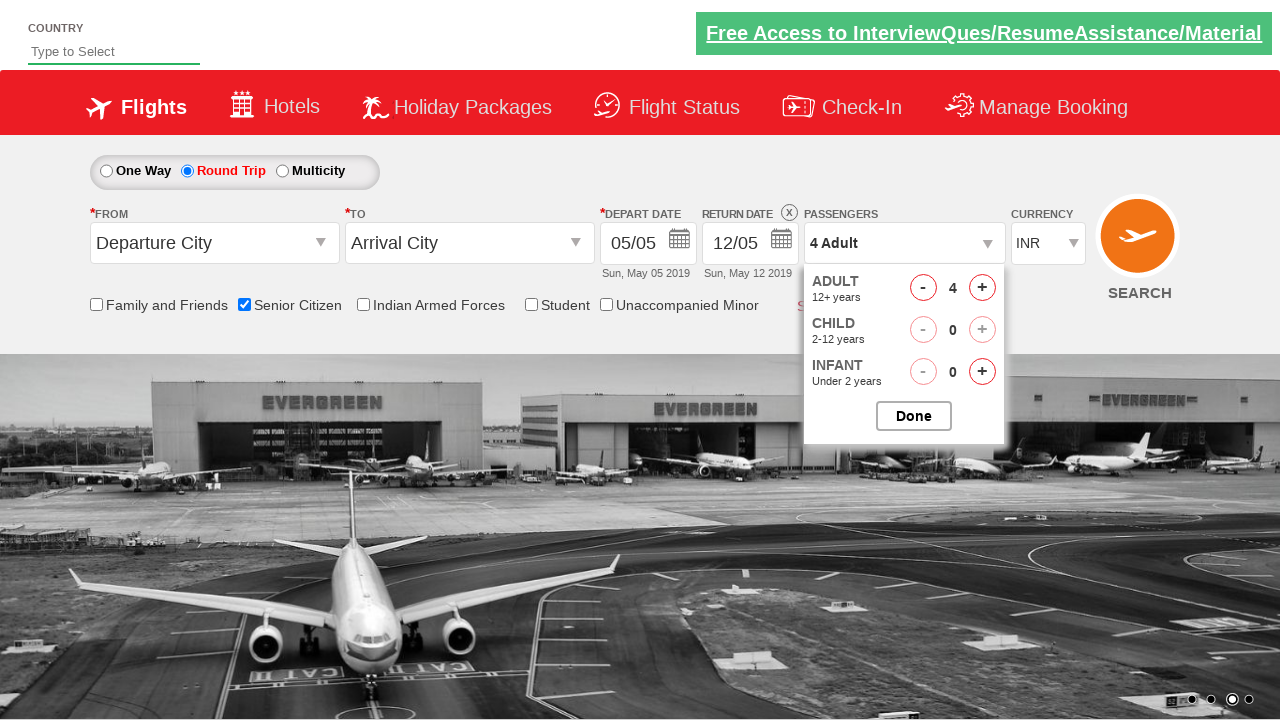

Incremented adult passenger count (iteration 4 of 4) at (982, 288) on #hrefIncAdt
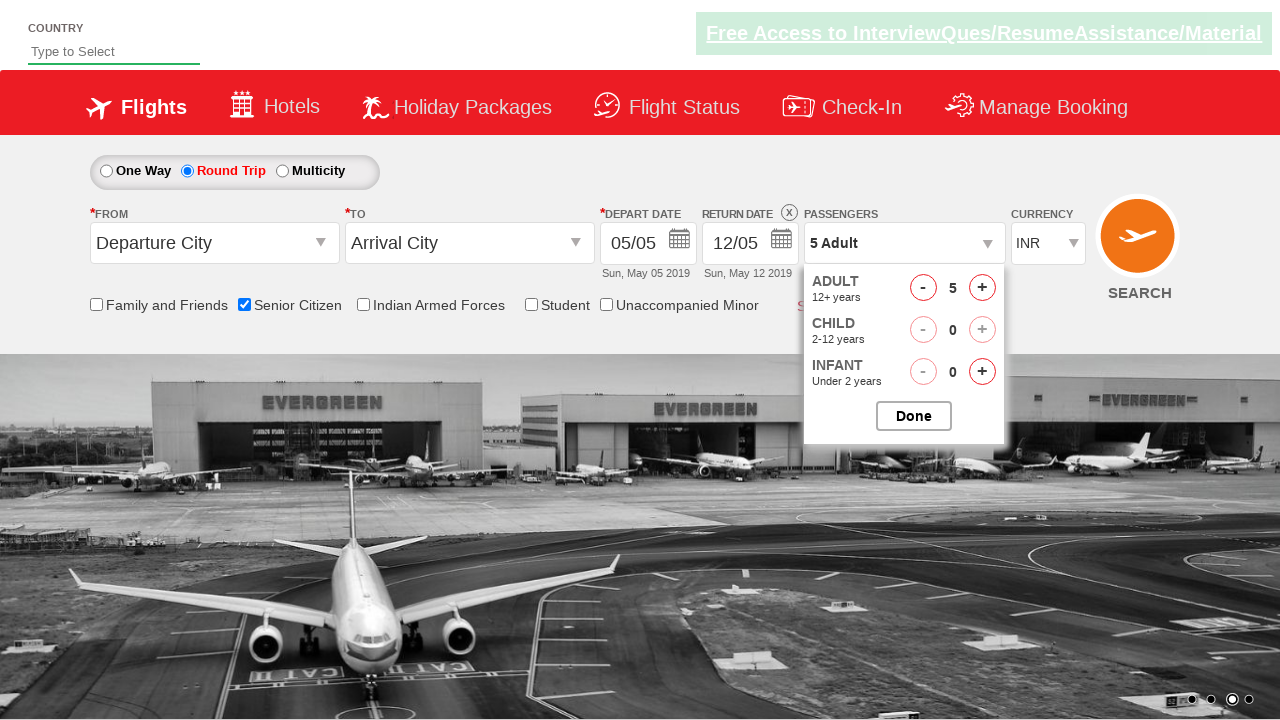

Closed passenger options dropdown at (914, 416) on #btnclosepaxoption
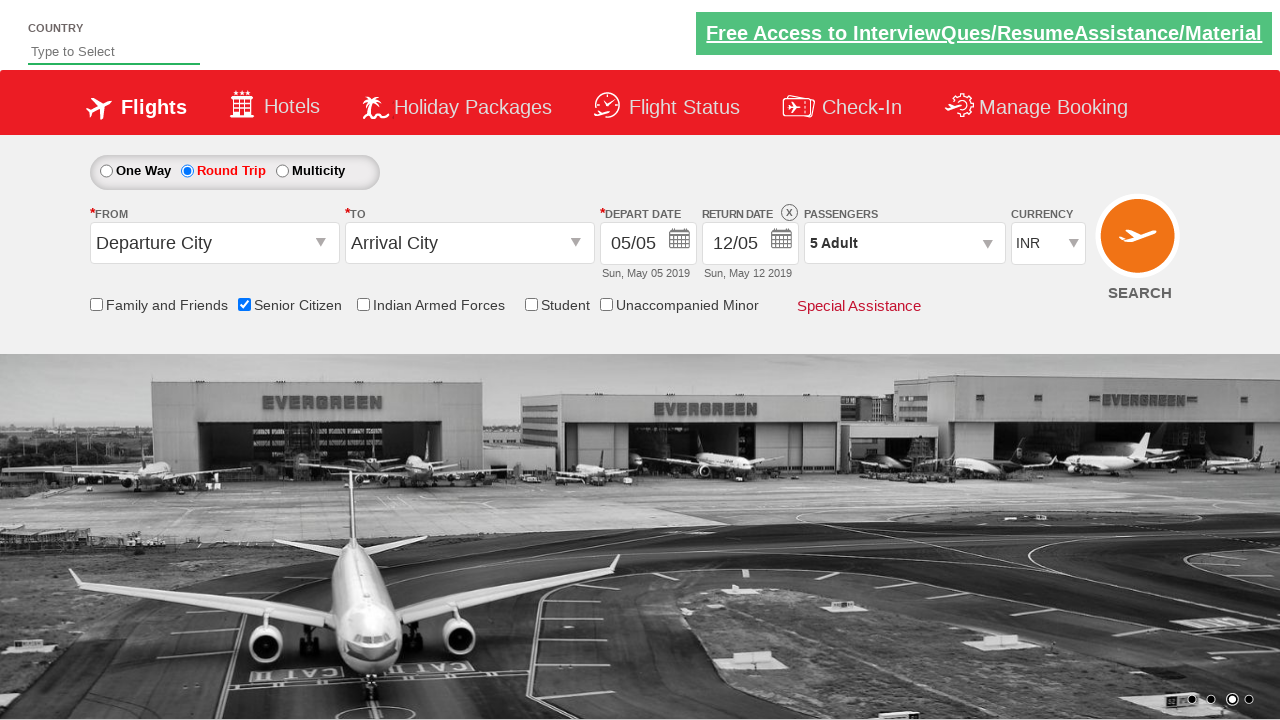

Verified passenger info element is visible (5 Adult)
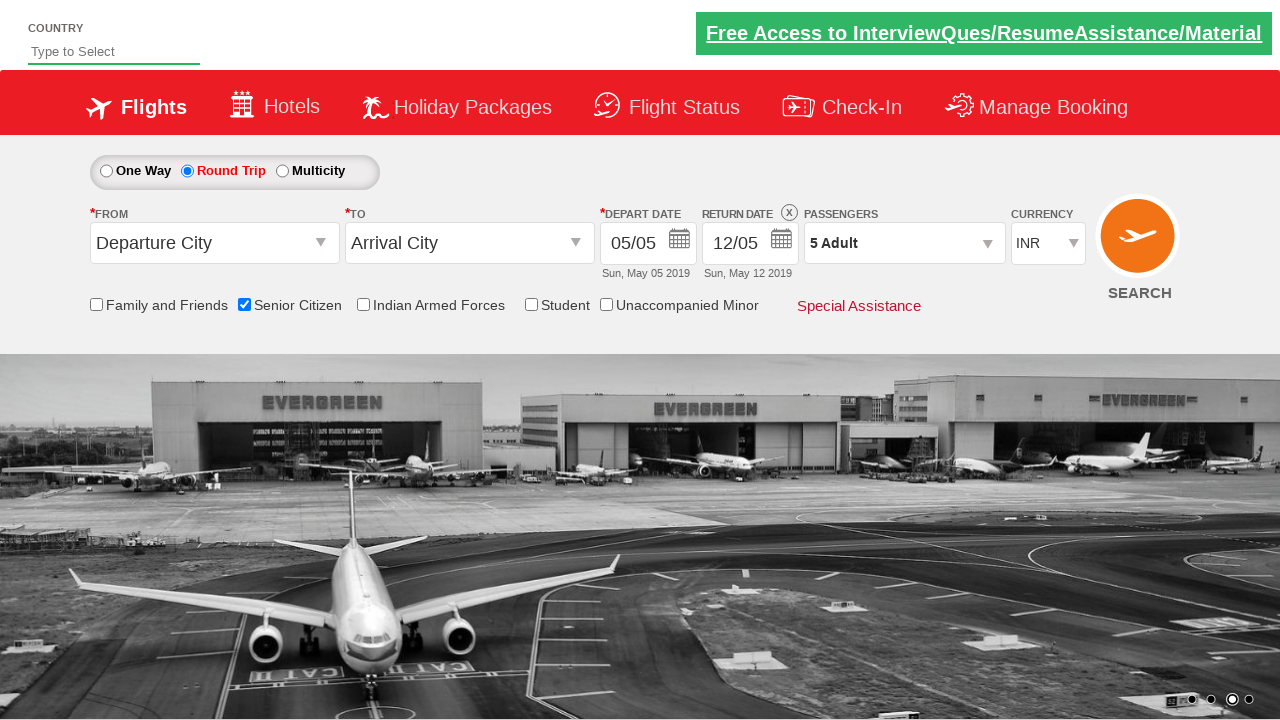

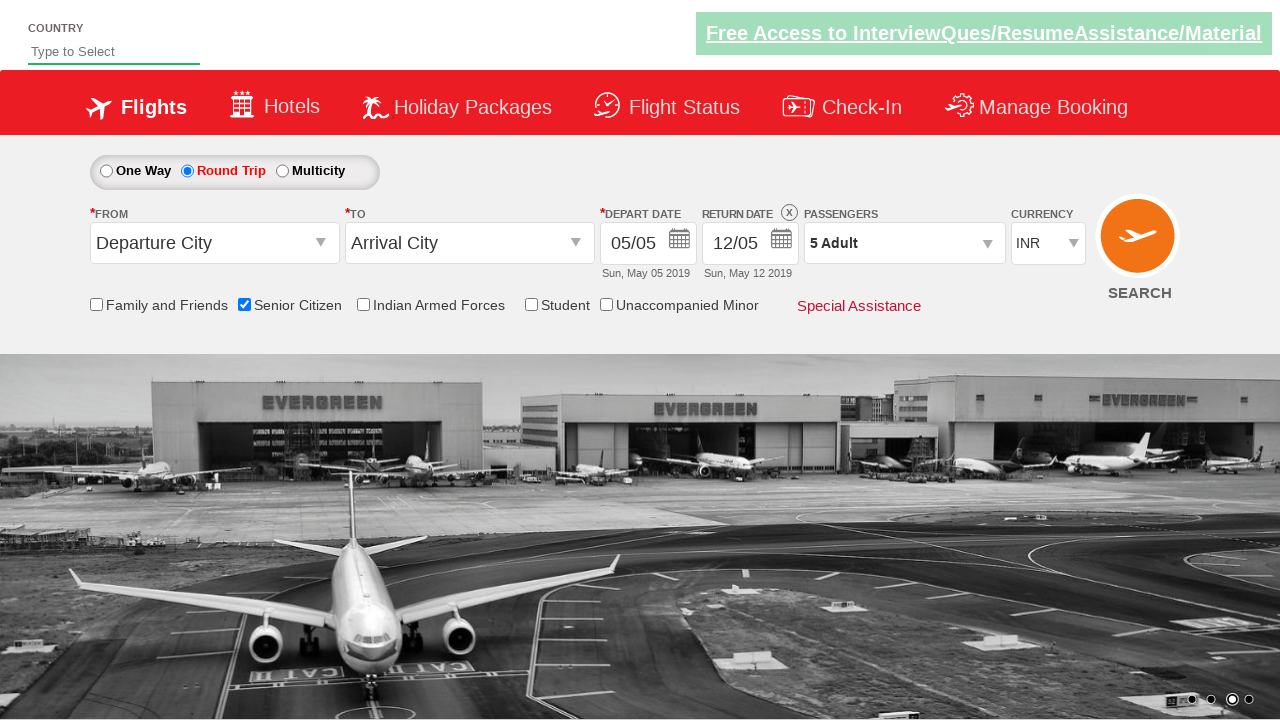